Tests Bootstrap dropdown functionality by clicking a dropdown button, iterating through dropdown options, and selecting "JavaScript" from the list

Starting URL: http://seleniumpractise.blogspot.com/2016/08/bootstrap-dropdown-example-for-selenium.html#

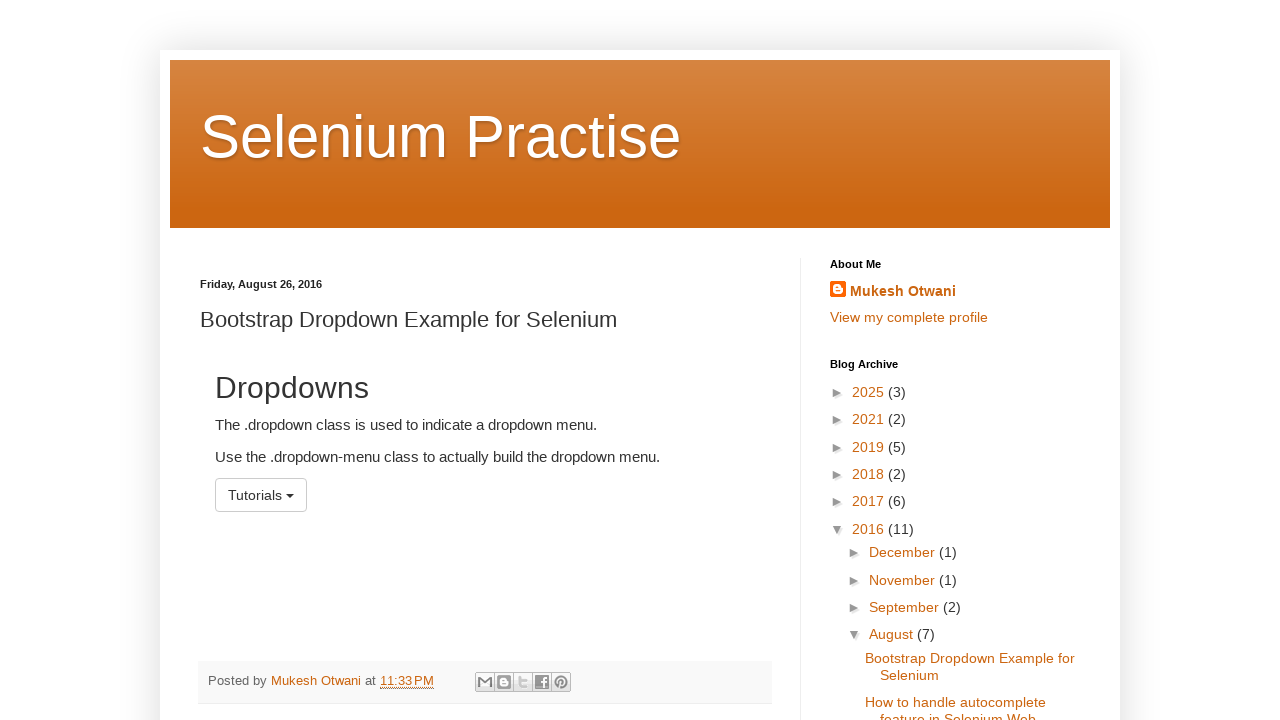

Clicked dropdown button to open menu at (261, 495) on button#menu1
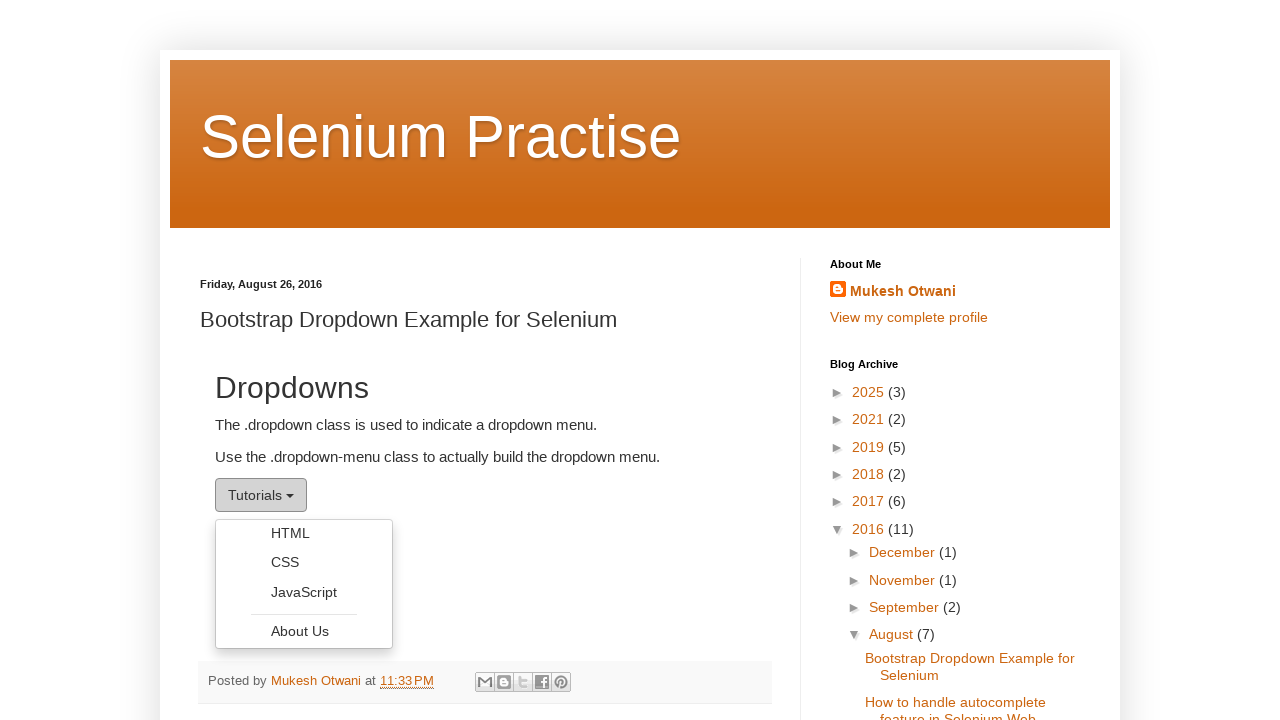

Dropdown menu appeared and is visible
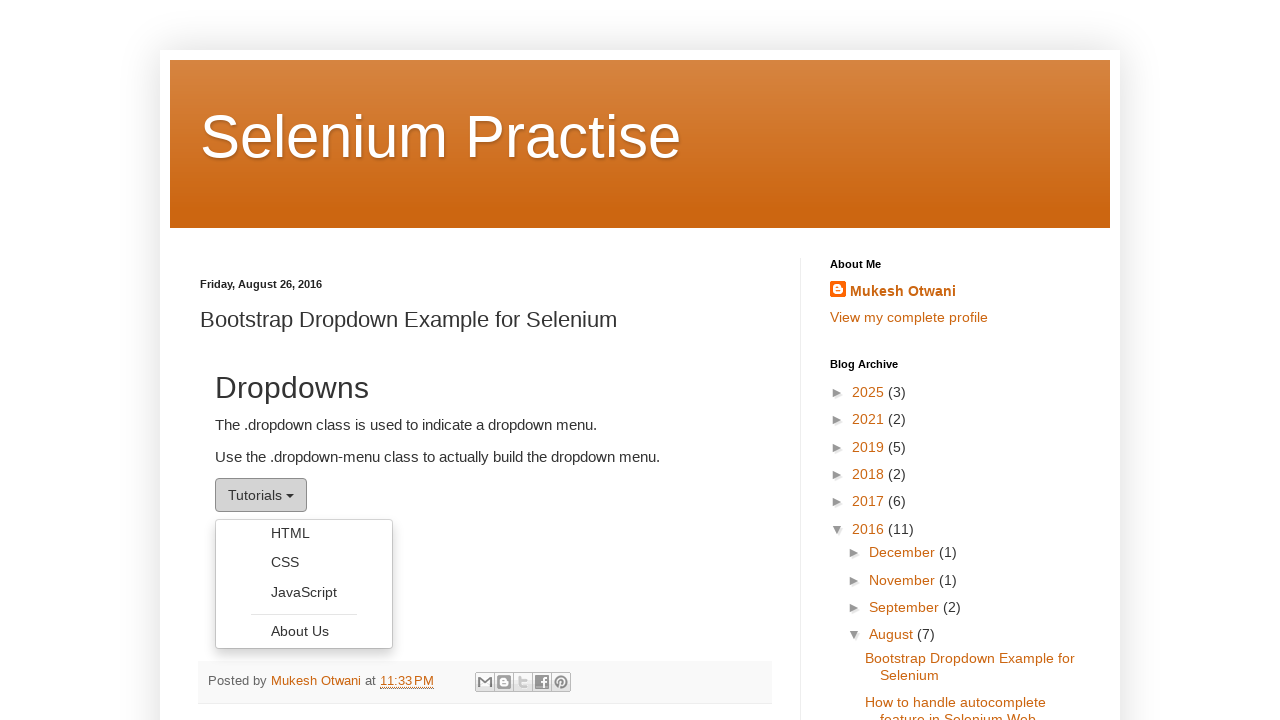

Selected 'JavaScript' from dropdown options at (304, 592) on xpath=//ul[@class='dropdown-menu']/li/a[text()='JavaScript']
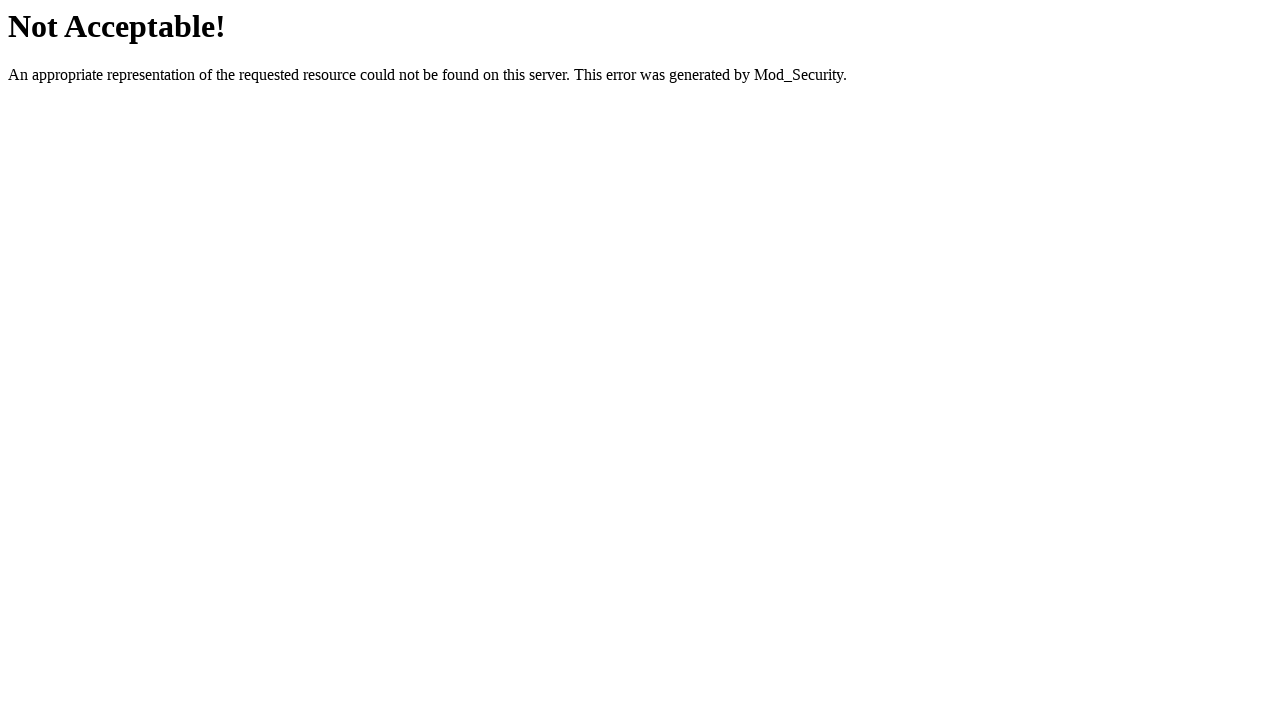

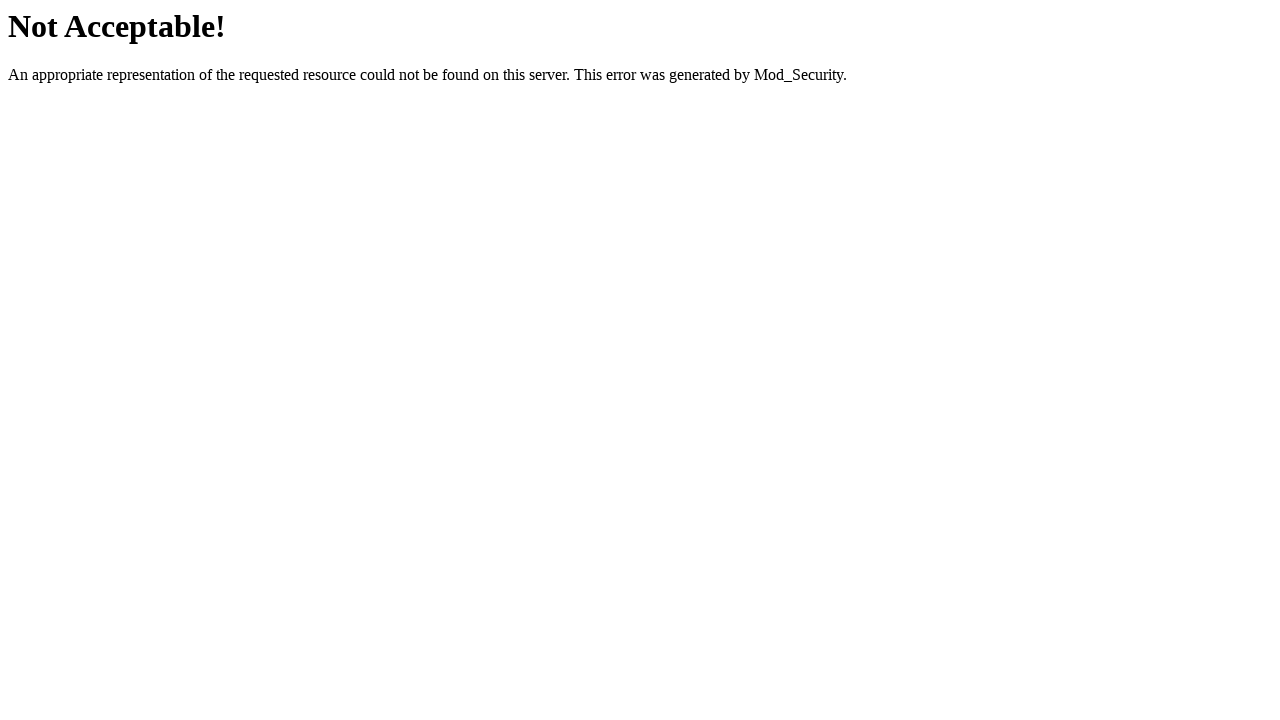